Tests number input field functionality by entering values, clearing the field, and entering new values

Starting URL: http://the-internet.herokuapp.com/inputs

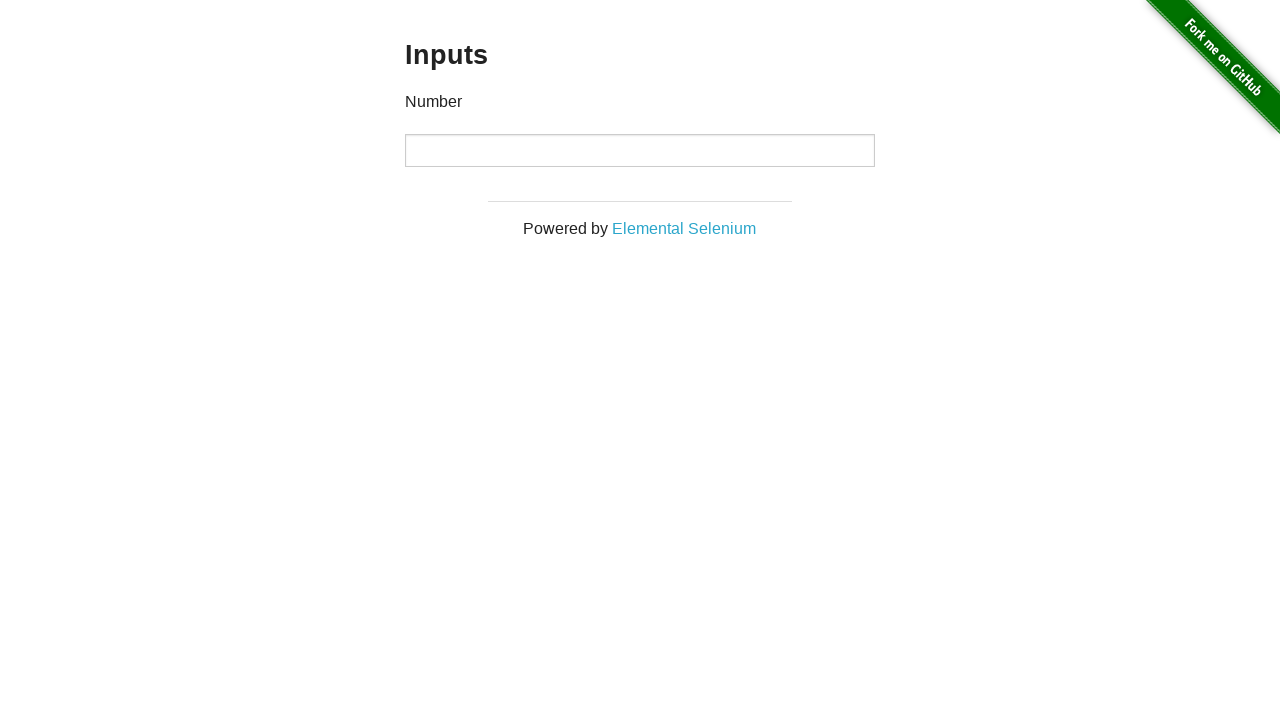

Entered 1000 into the number input field on input[type='number']
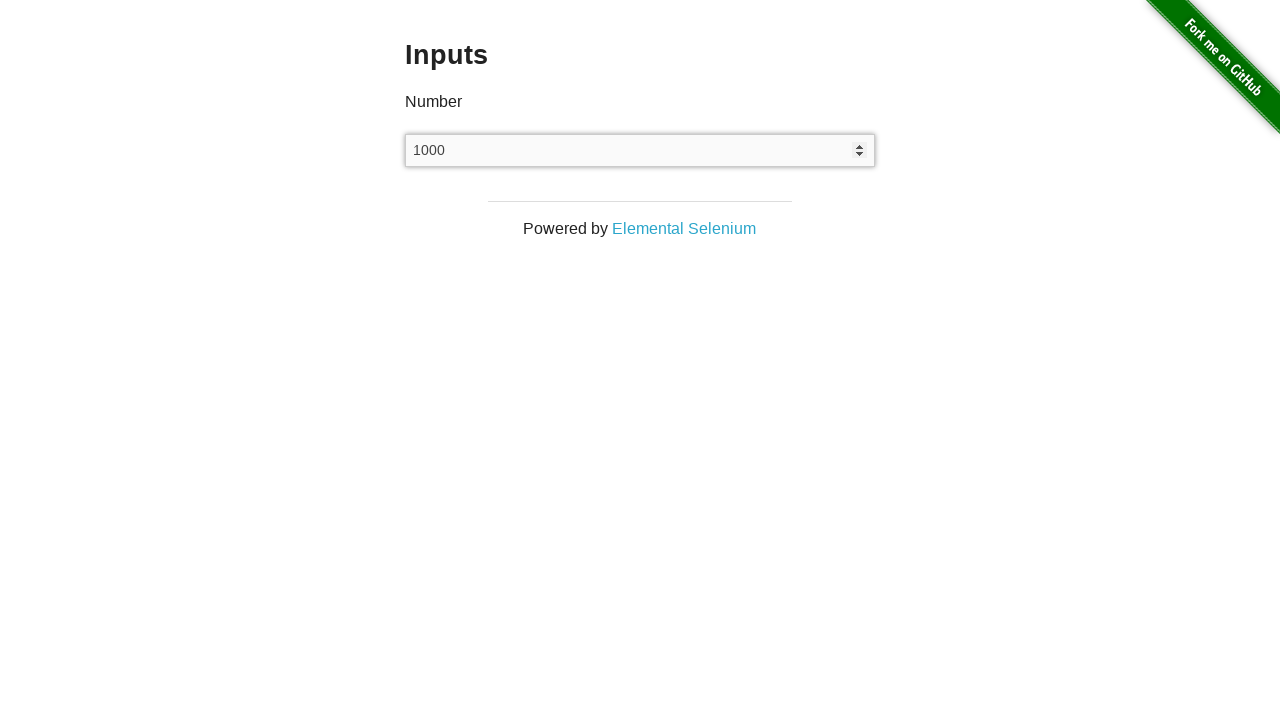

Cleared the number input field on input[type='number']
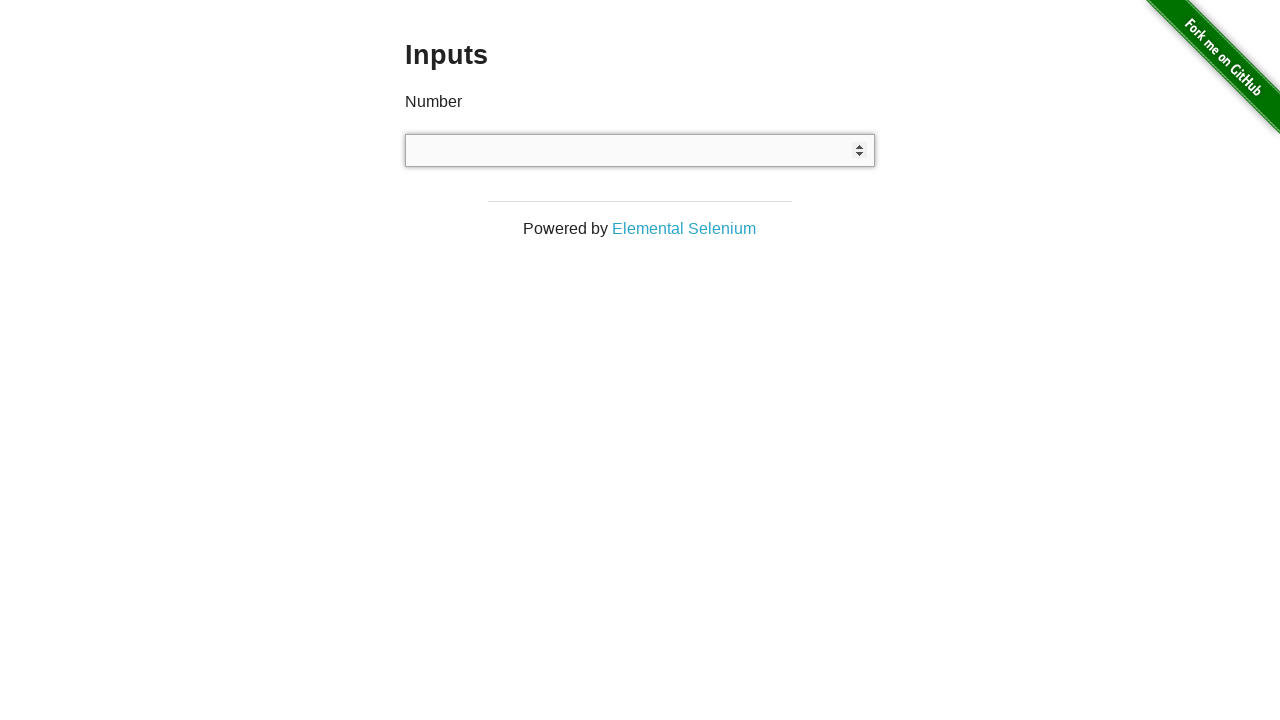

Entered 999 into the number input field on input[type='number']
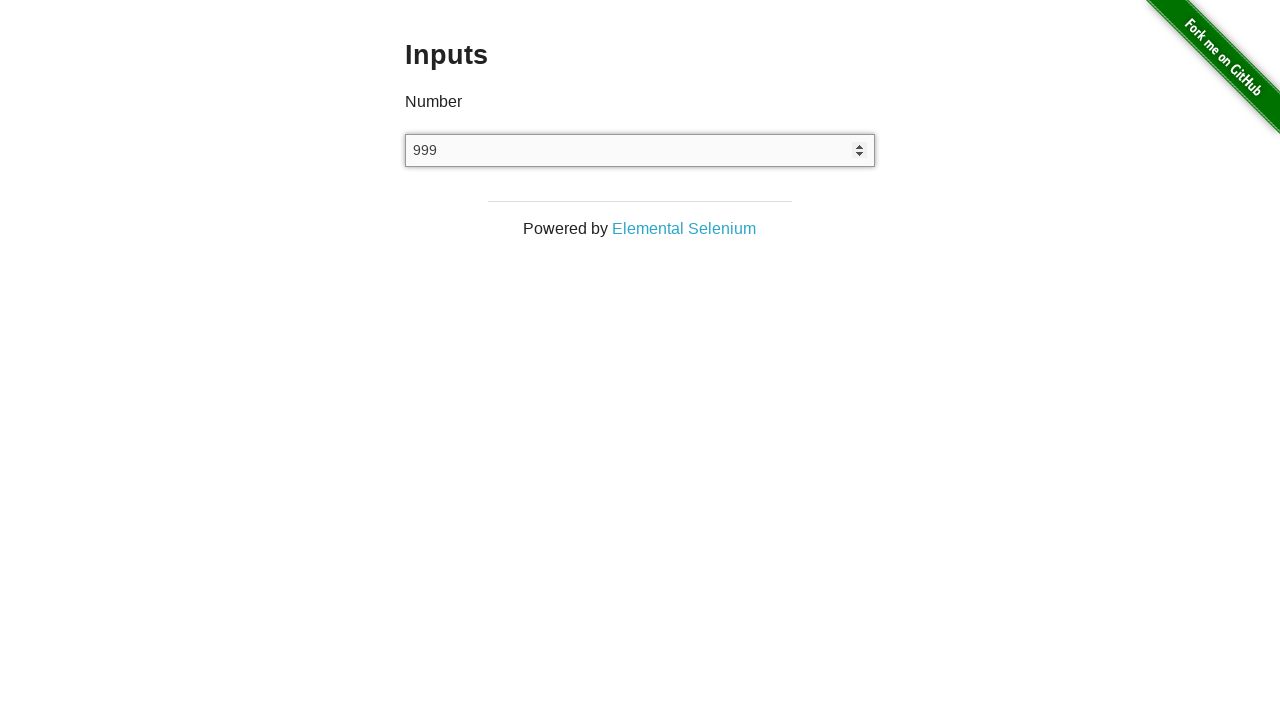

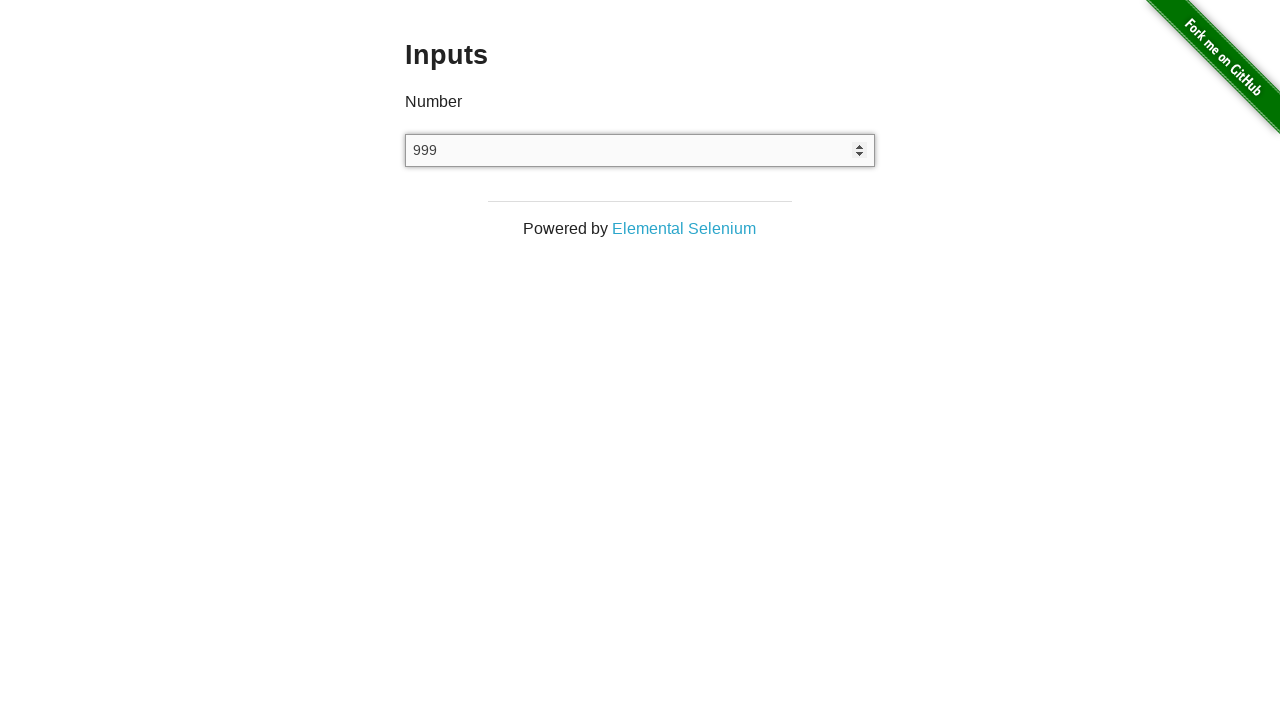